Navigates to Mars news page and waits for news content to load, then verifies the news article elements are present

Starting URL: https://data-class-mars.s3.amazonaws.com/Mars/index.html

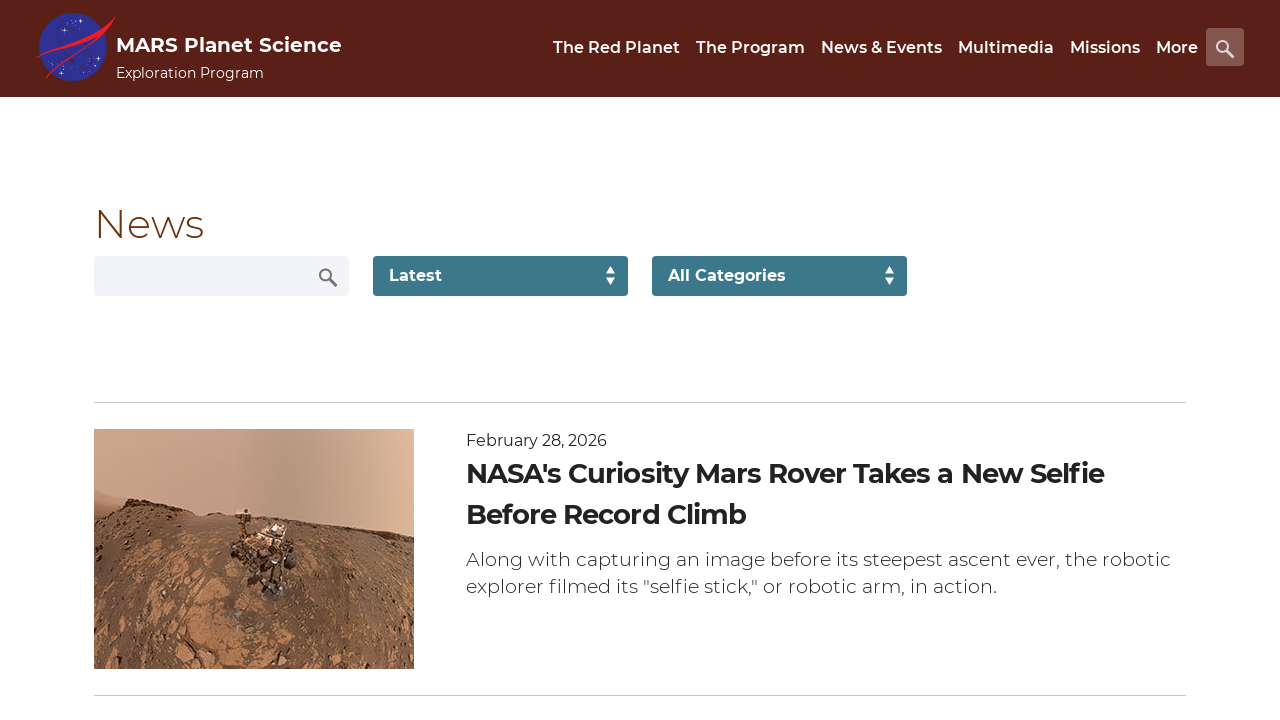

Navigated to Mars news page
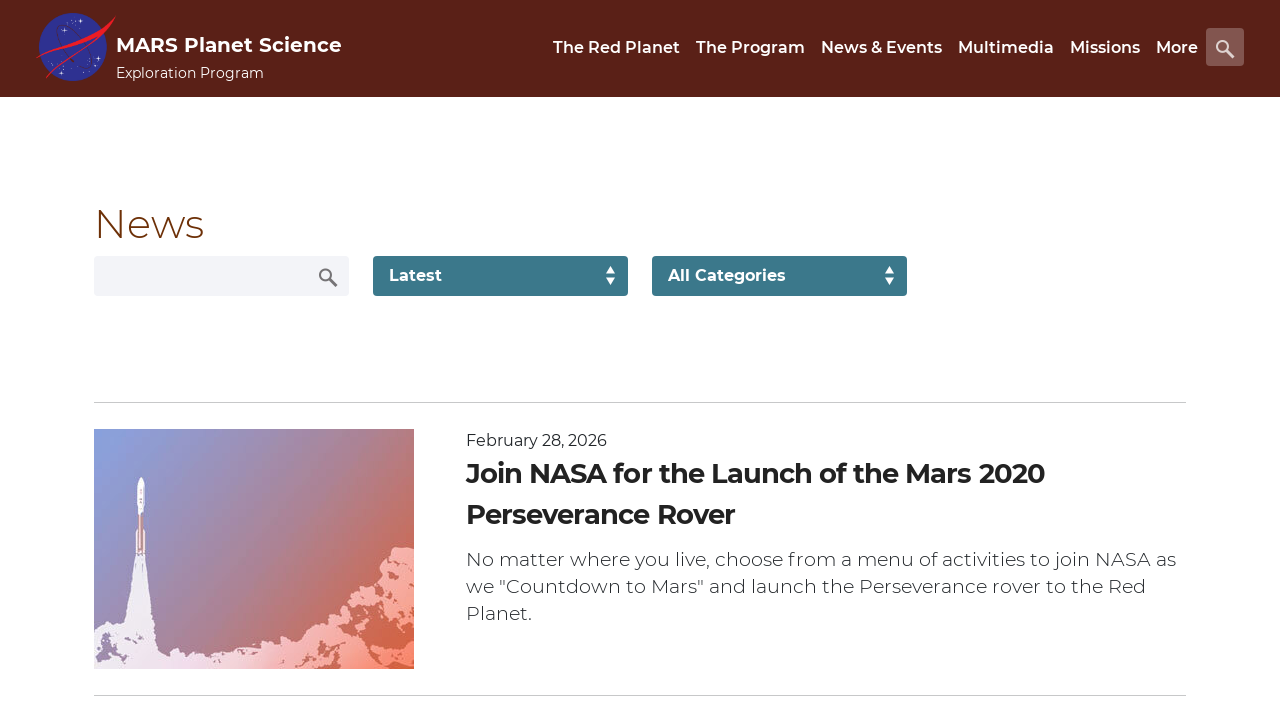

News content container loaded
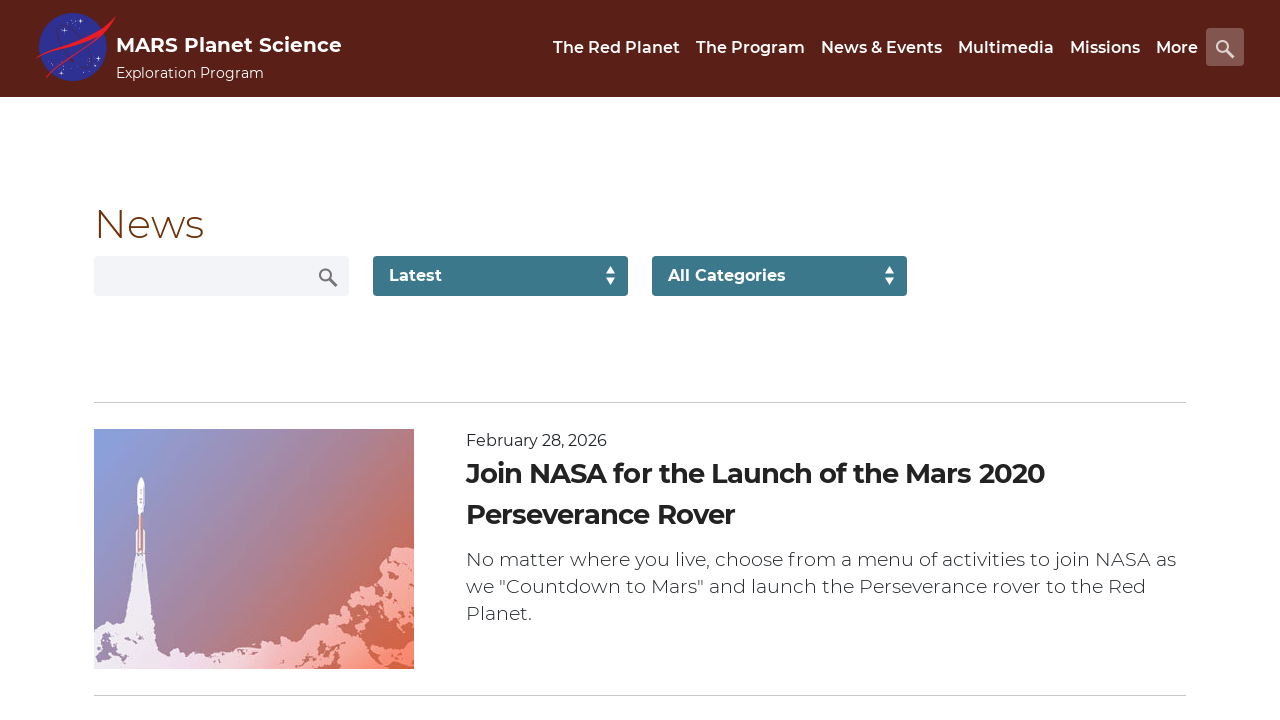

News article title elements are present
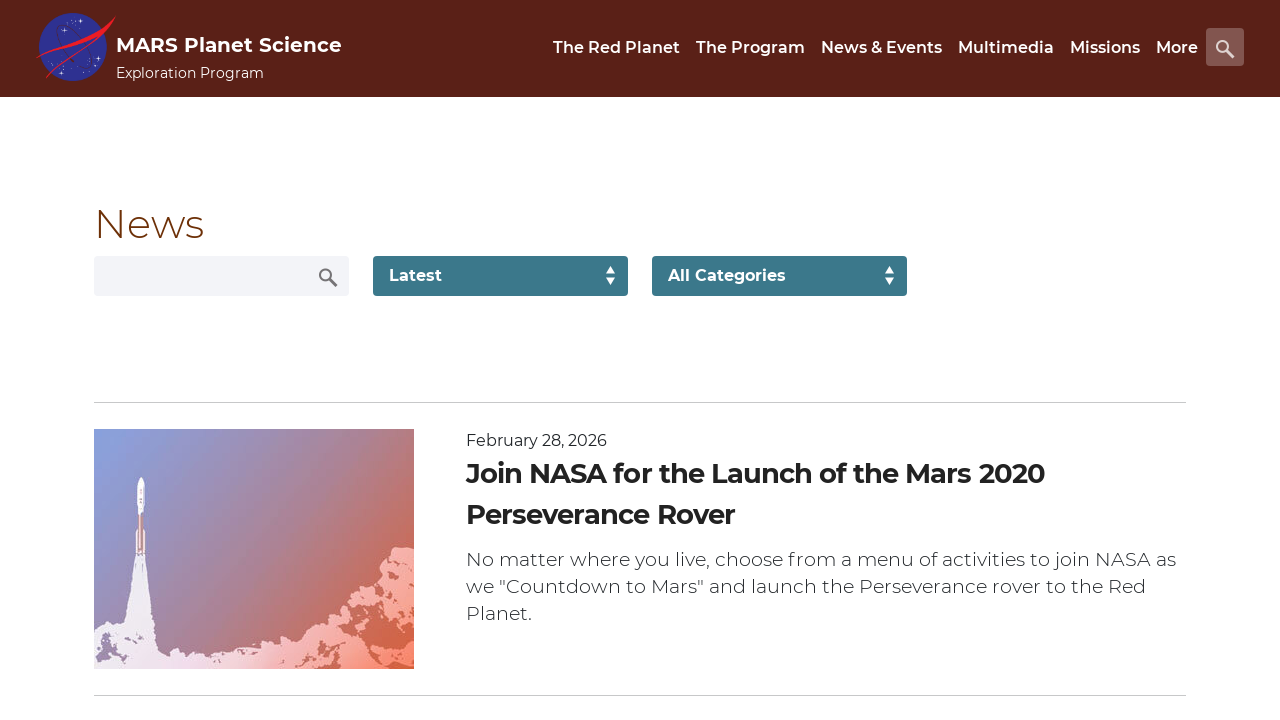

News article teaser body elements are present
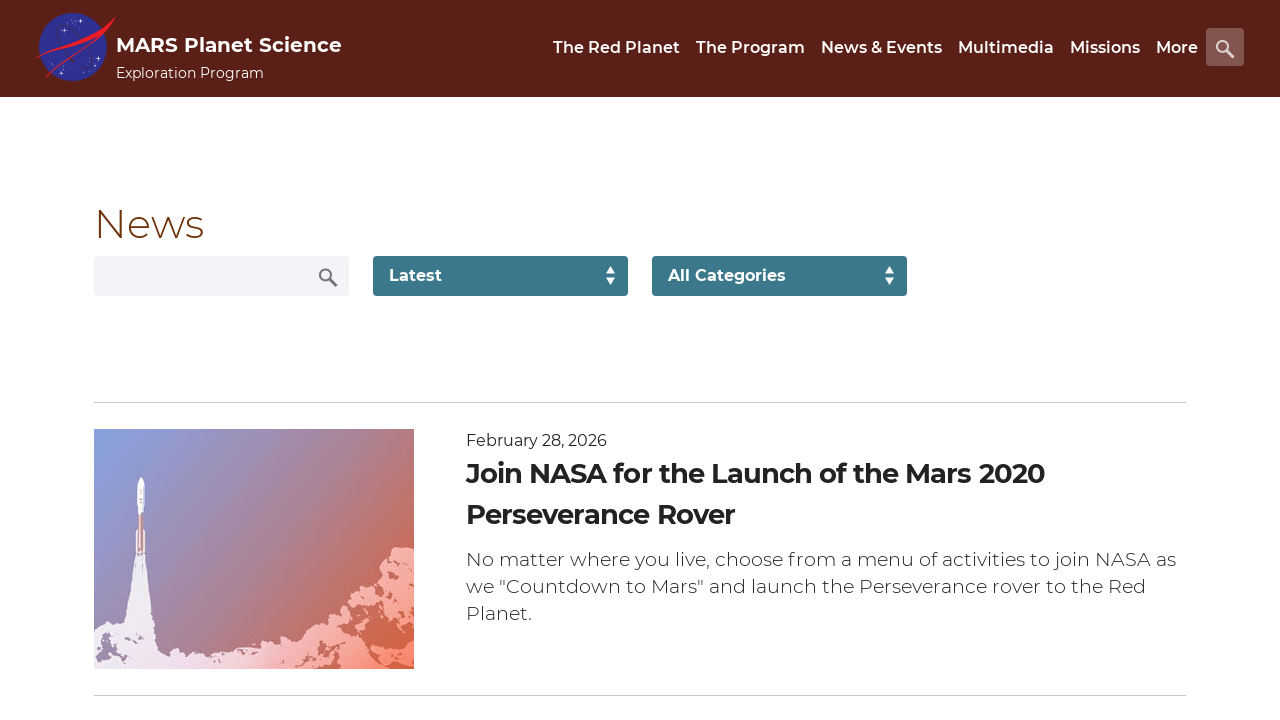

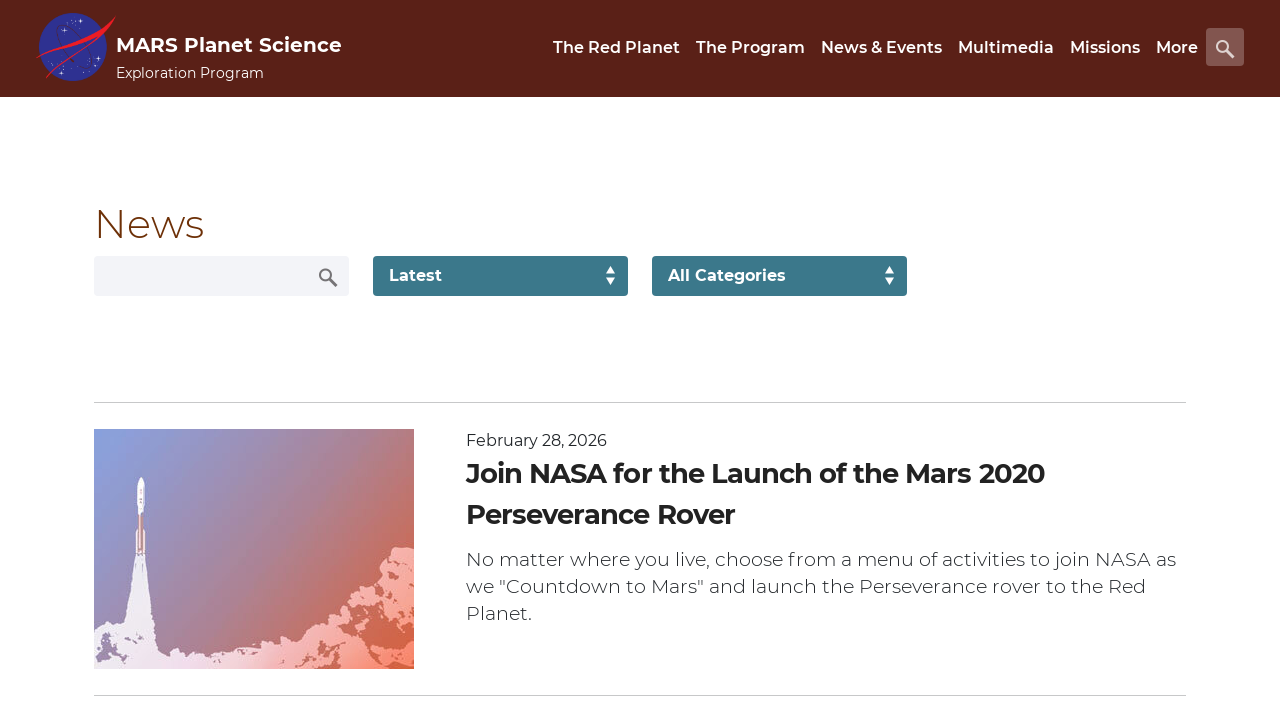